Tests hotel location search field by entering a city name

Starting URL: https://hotel-testlab.coderslab.pl/en/

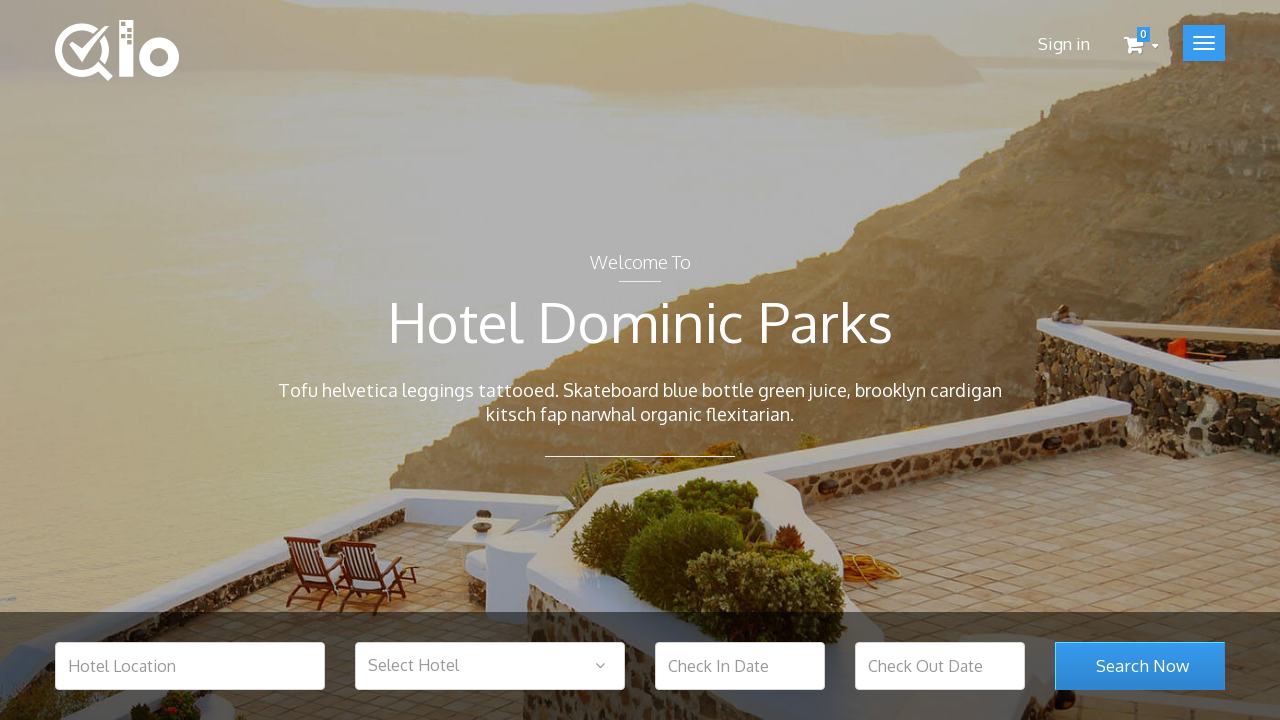

Filled hotel location field with 'Warsaw' city name on input[name='hotel_location']
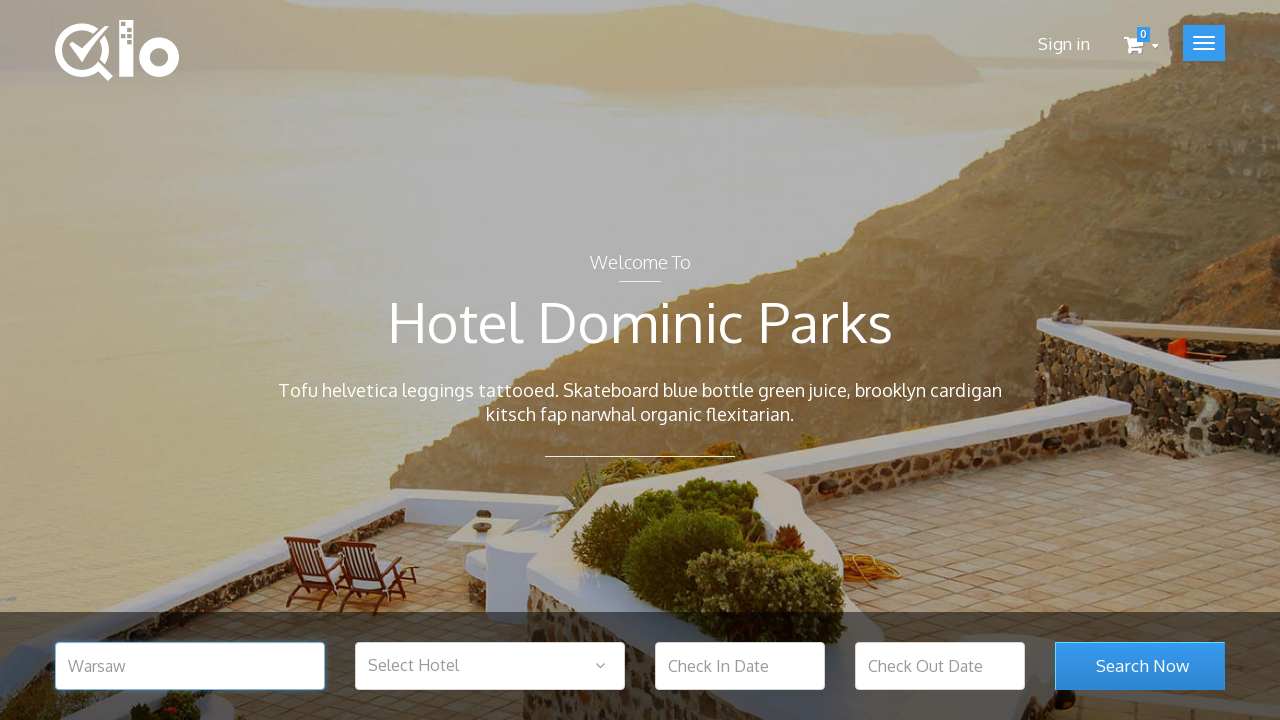

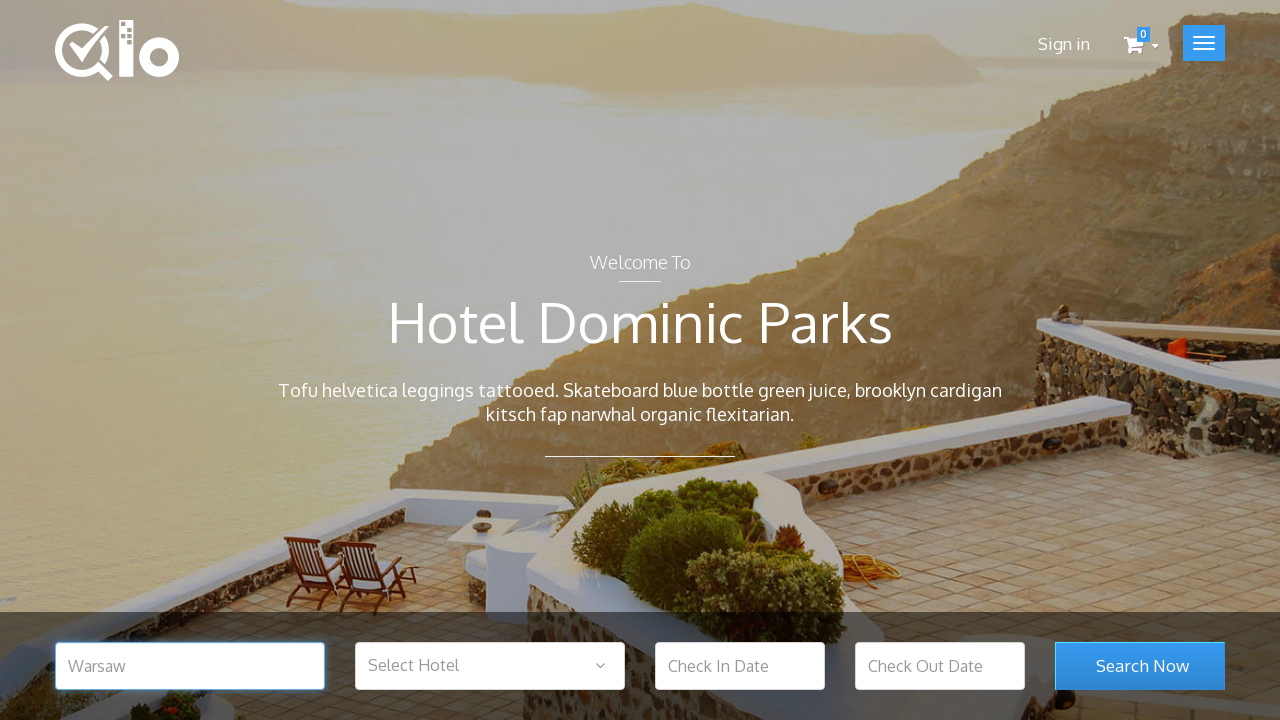